Tests calendar date picker functionality by selecting a specific date (June 24, 2023) through year, month, and day navigation, then verifies the selected values in the input fields.

Starting URL: https://rahulshettyacademy.com/seleniumPractise/#/offers

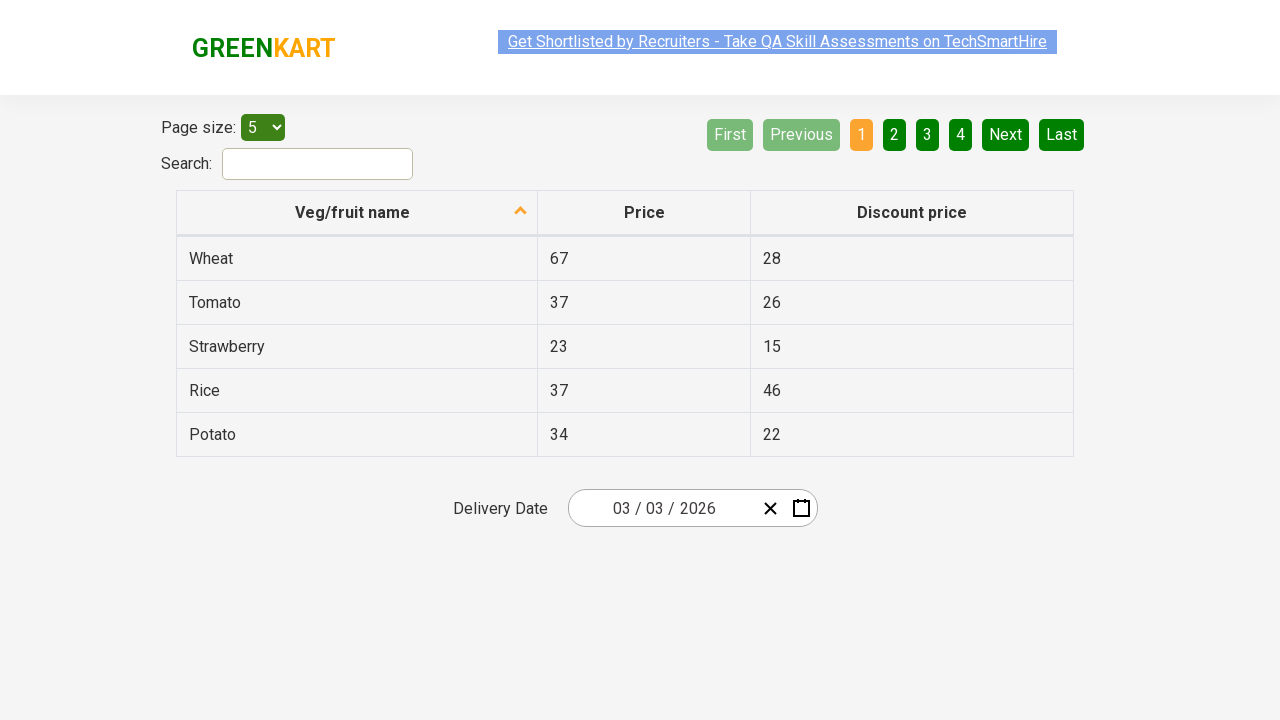

Clicked date picker input group to open calendar at (662, 508) on .react-date-picker__inputGroup
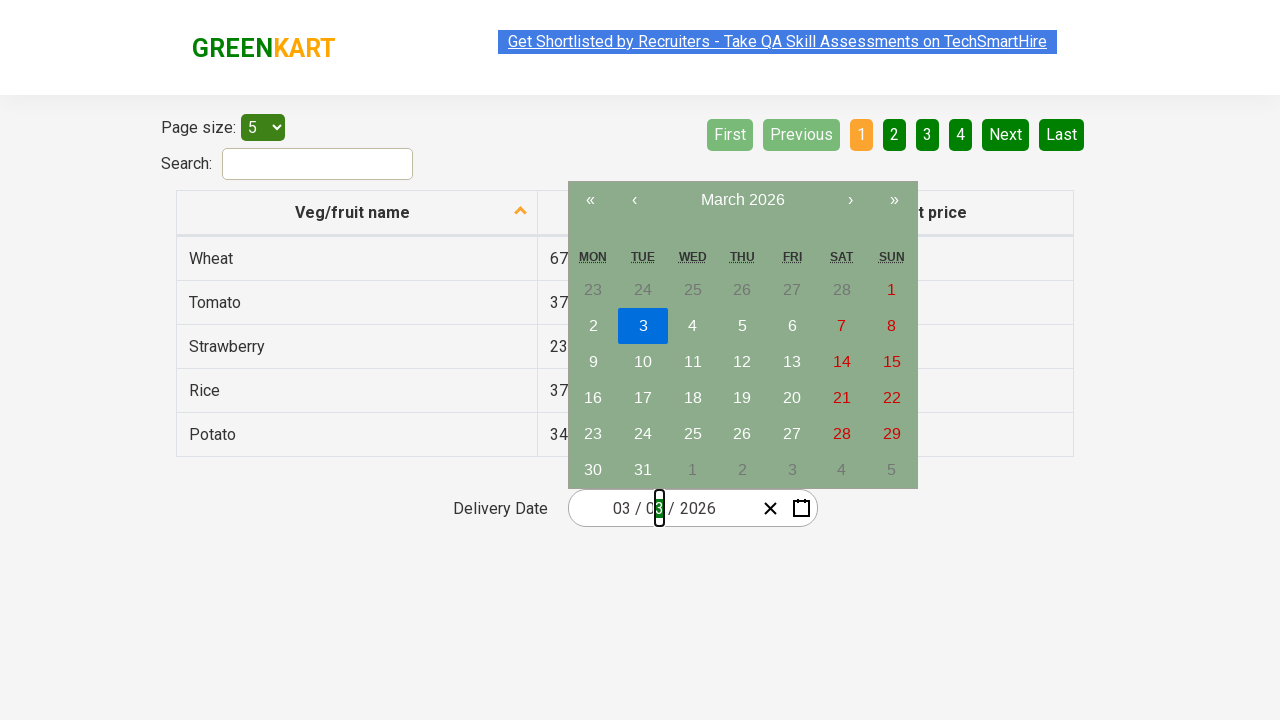

Clicked navigation label to navigate to month view at (742, 200) on .react-calendar__navigation__label
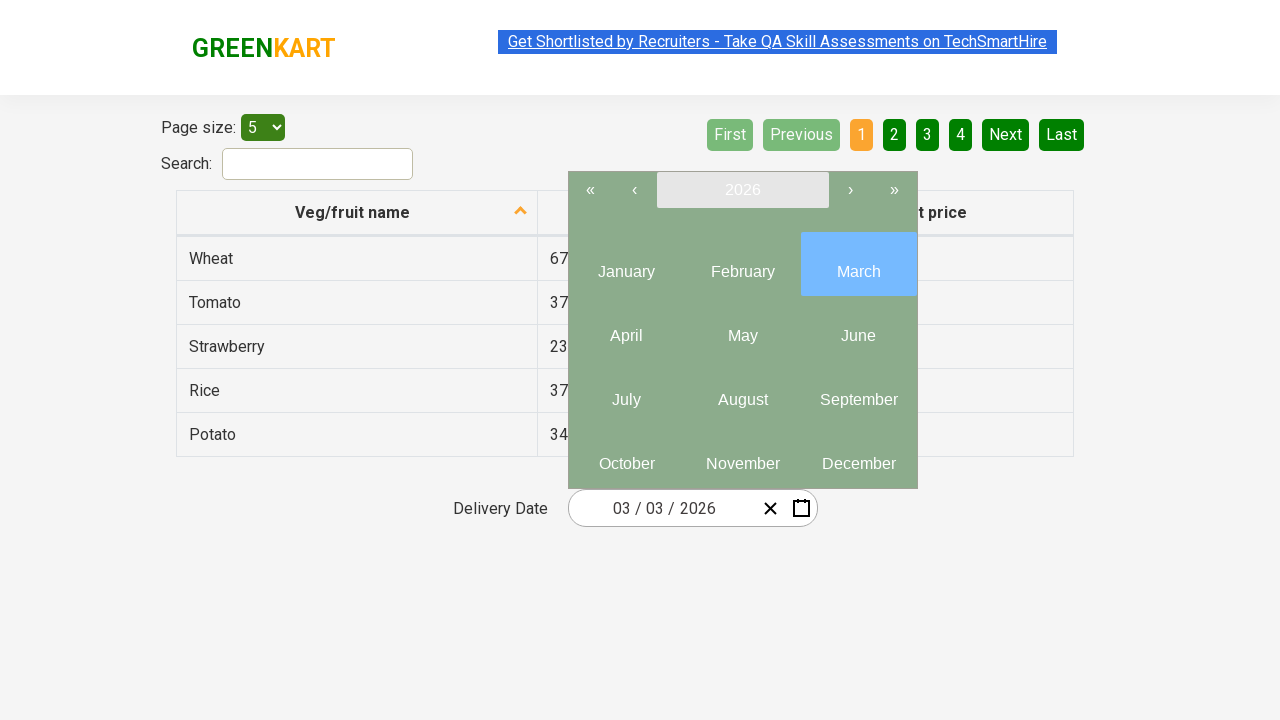

Clicked navigation label again to navigate to year view at (742, 190) on .react-calendar__navigation__label
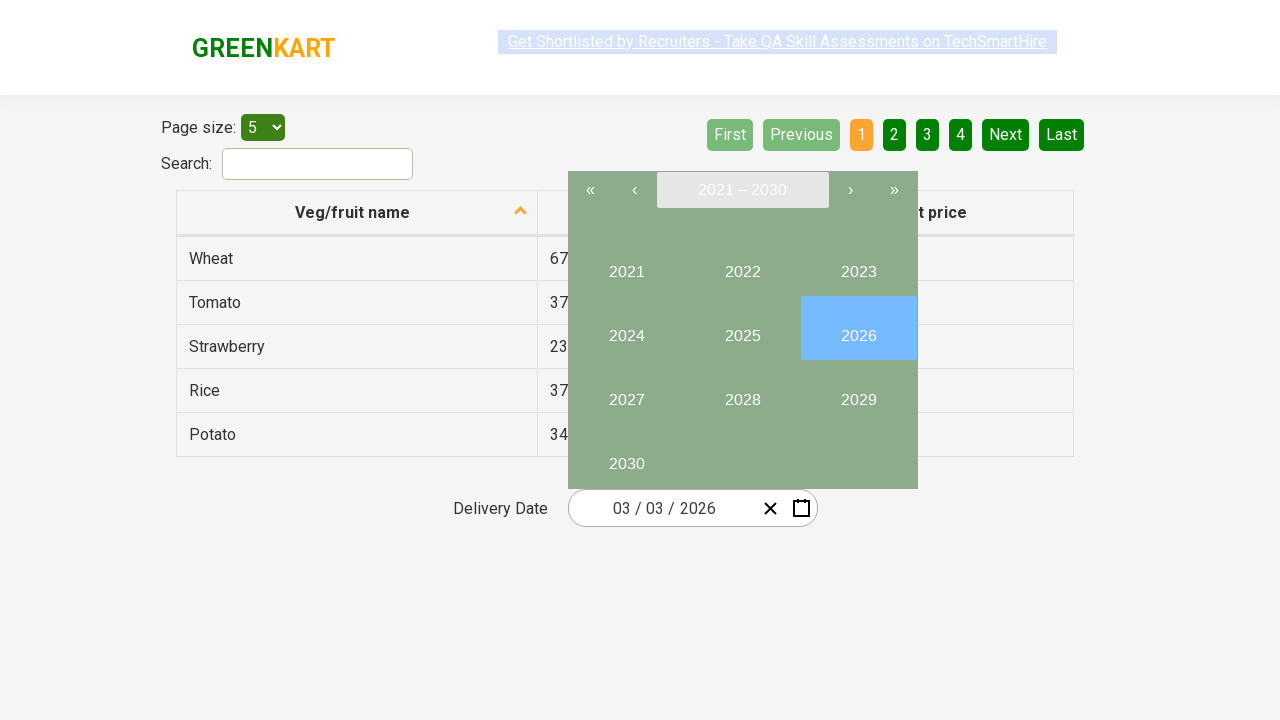

Selected year 2023 at (858, 264) on internal:role=button[name="2023"i]
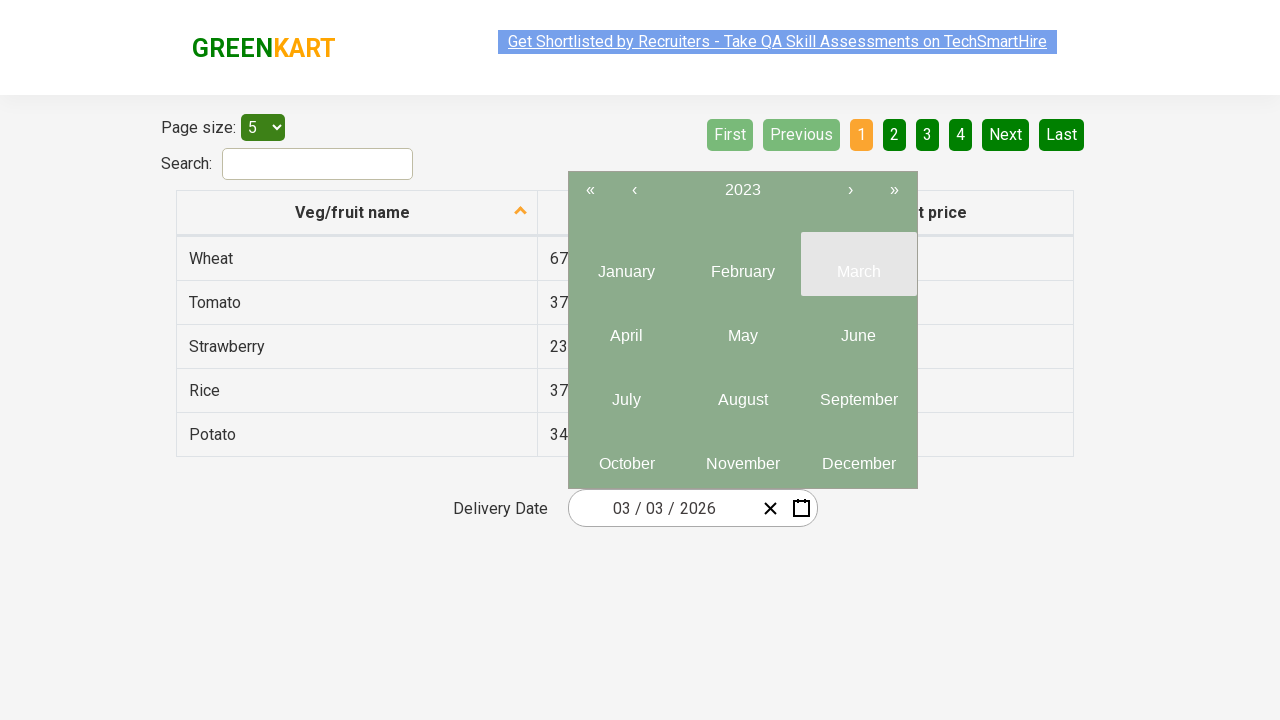

Selected month 6 (June) at (858, 328) on .react-calendar__year-view__months__month >> nth=5
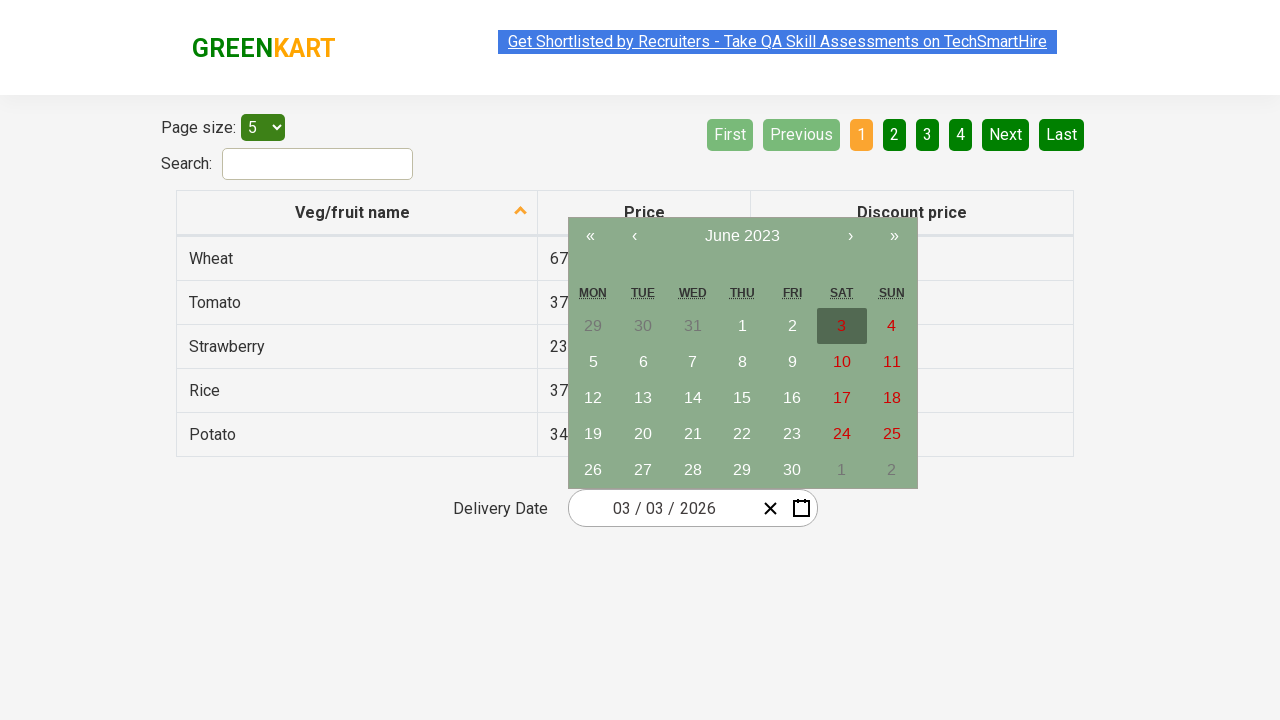

Selected day 24 at (842, 434) on internal:role=button[name="24"i]
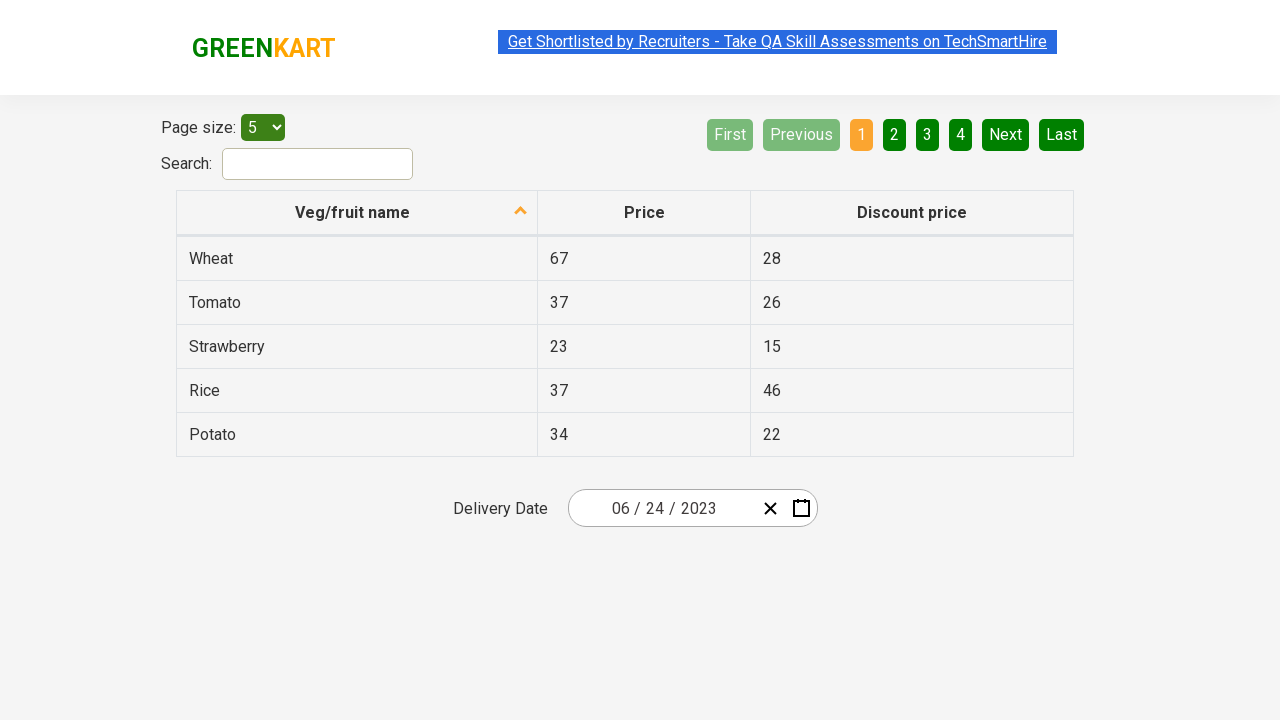

Date picker input fields loaded with selected date values
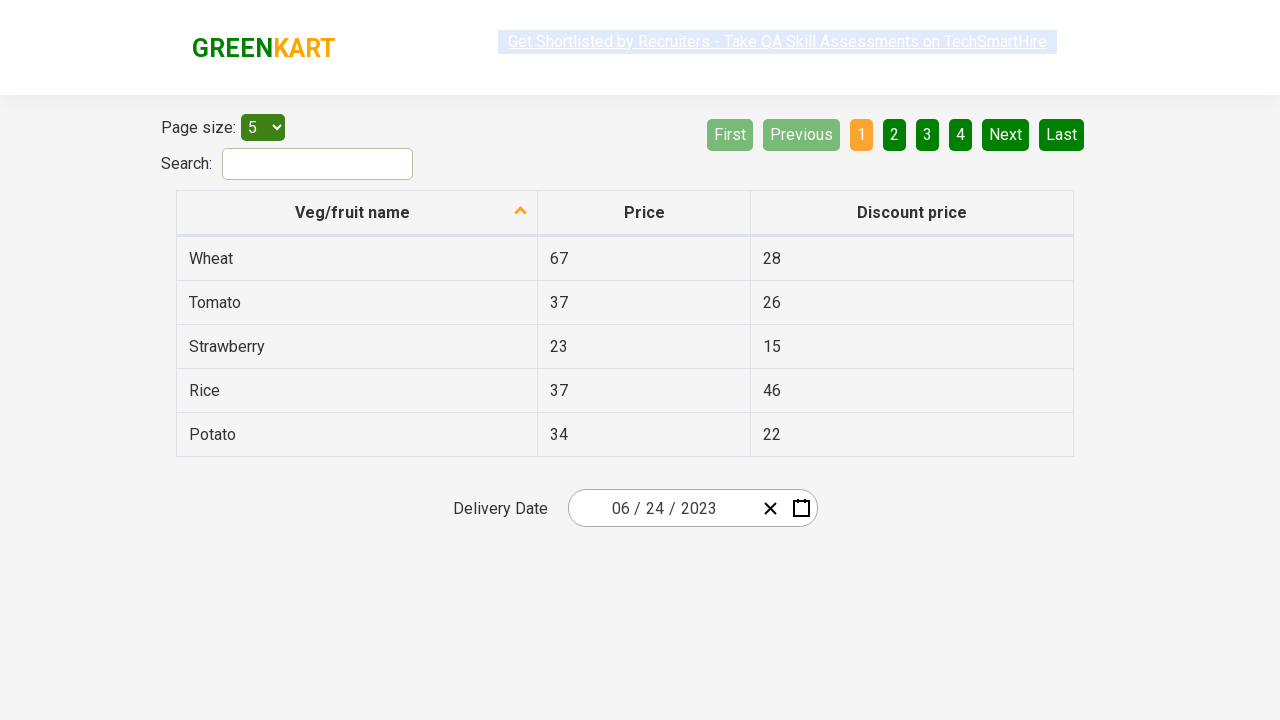

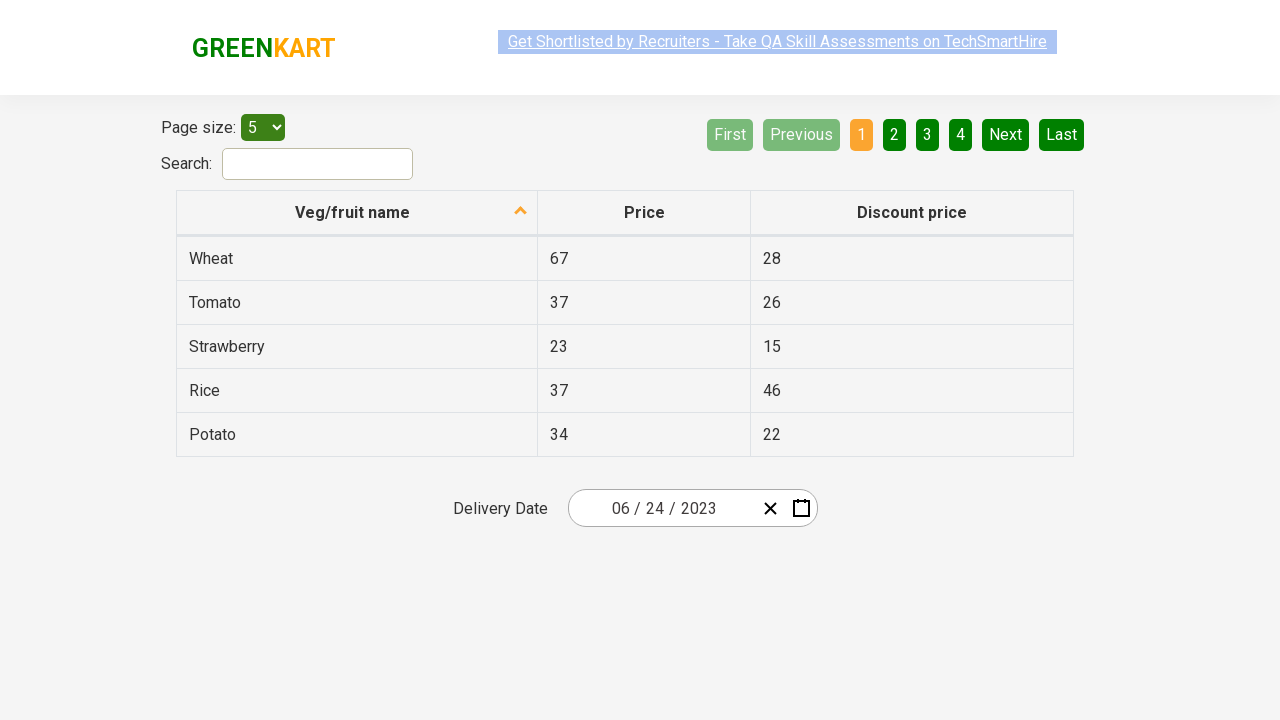